Tests mouse operations and keyboard shortcuts by entering text in the First Name field, double-clicking to select it, copying with Ctrl+C, then pasting into the Last Name field with Ctrl+V

Starting URL: http://demo.automationtesting.in/Register.html

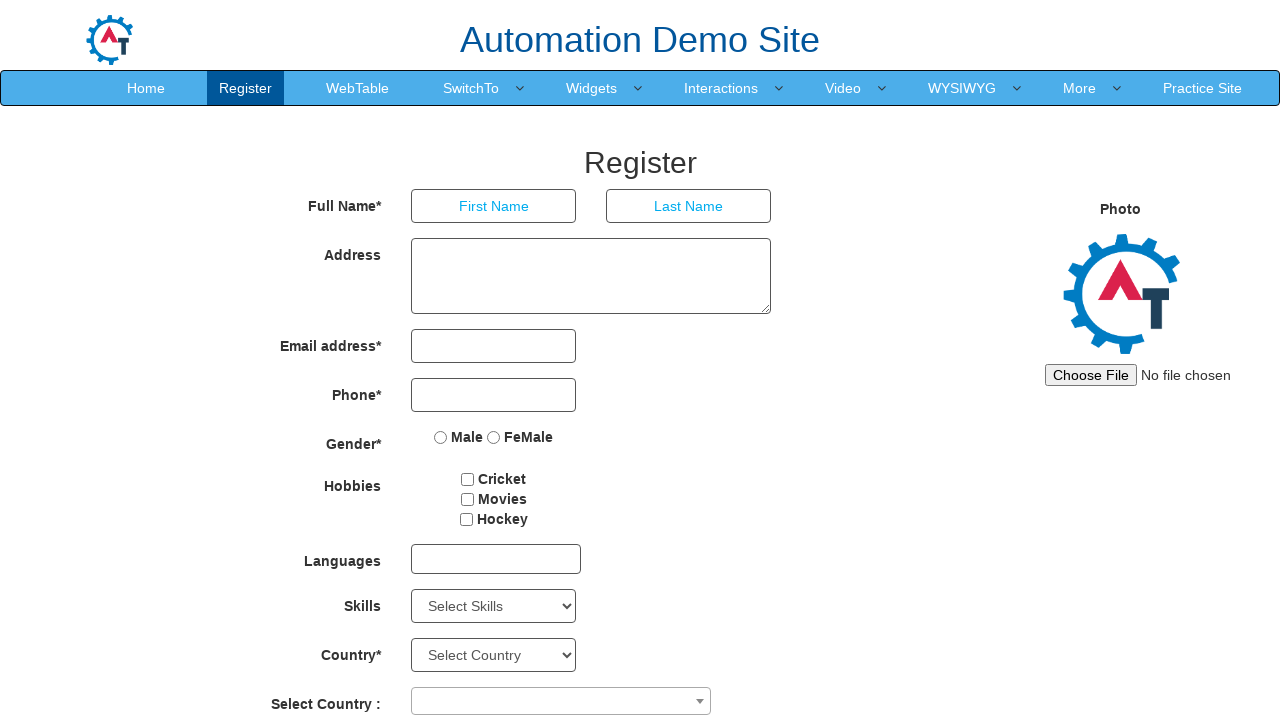

Filled First Name field with 'admin' on input[placeholder='First Name']
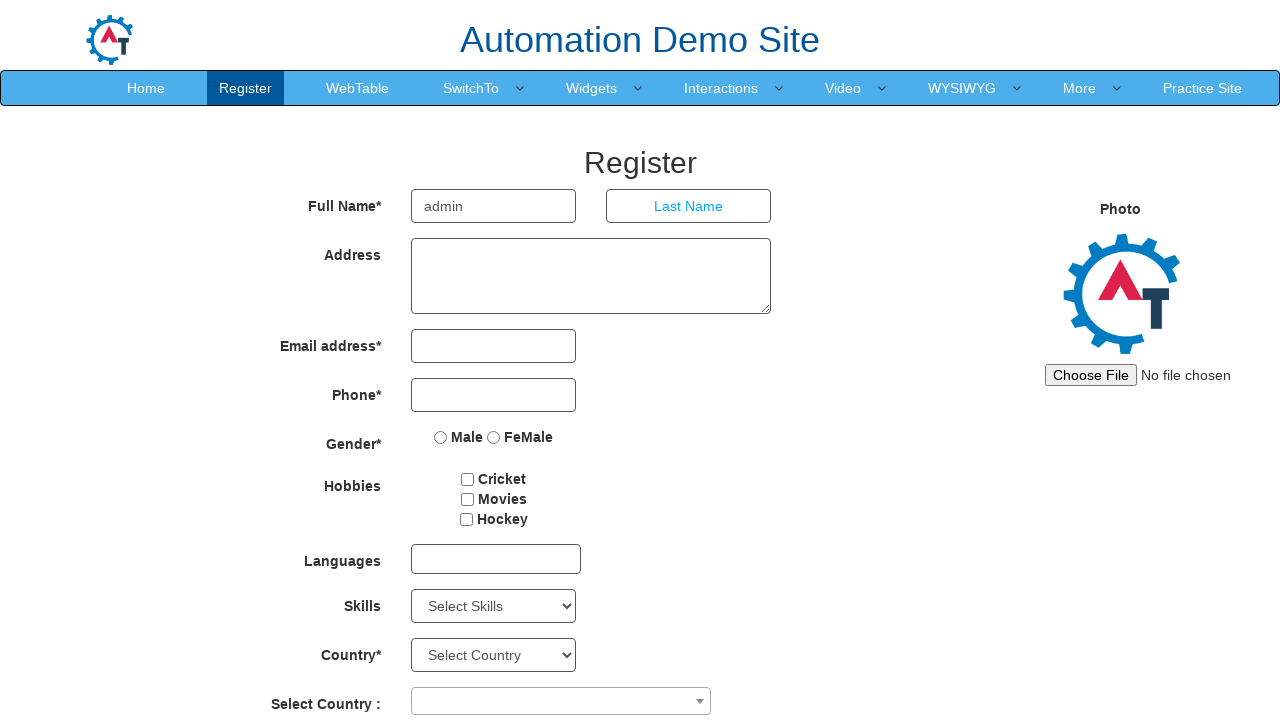

Double-clicked First Name field to select text at (494, 206) on input[placeholder='First Name']
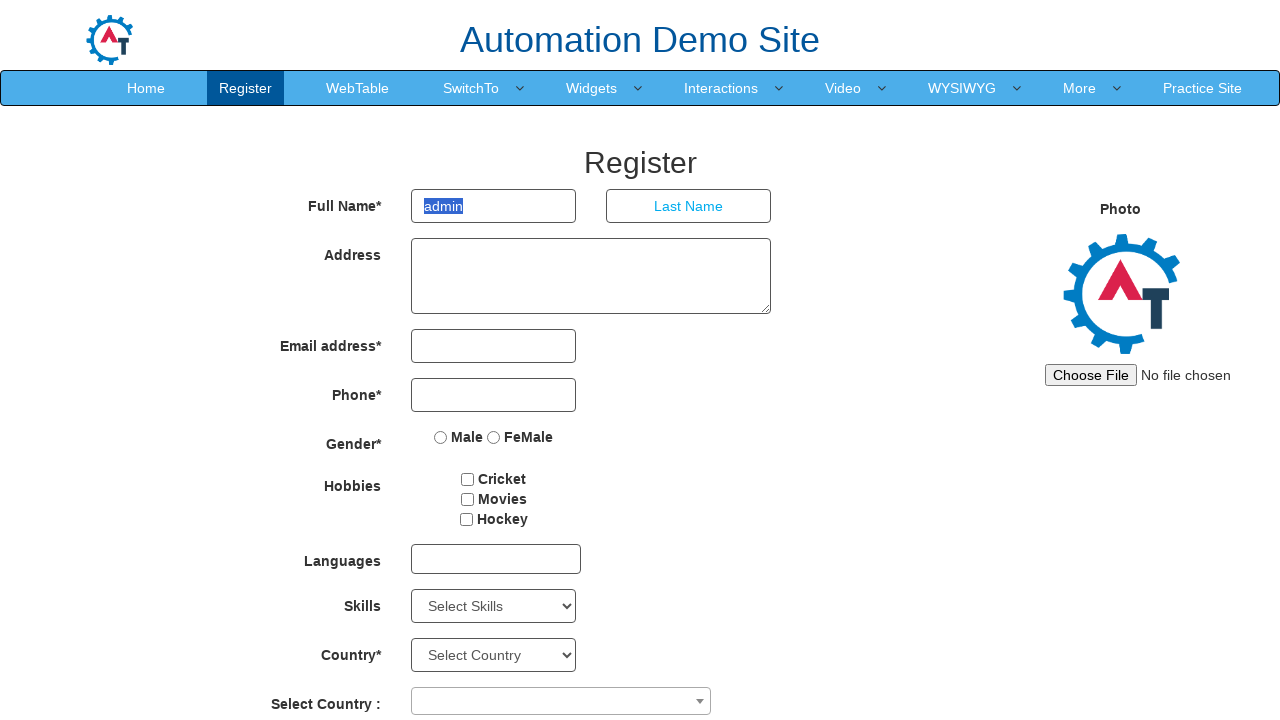

Copied selected text using Ctrl+C
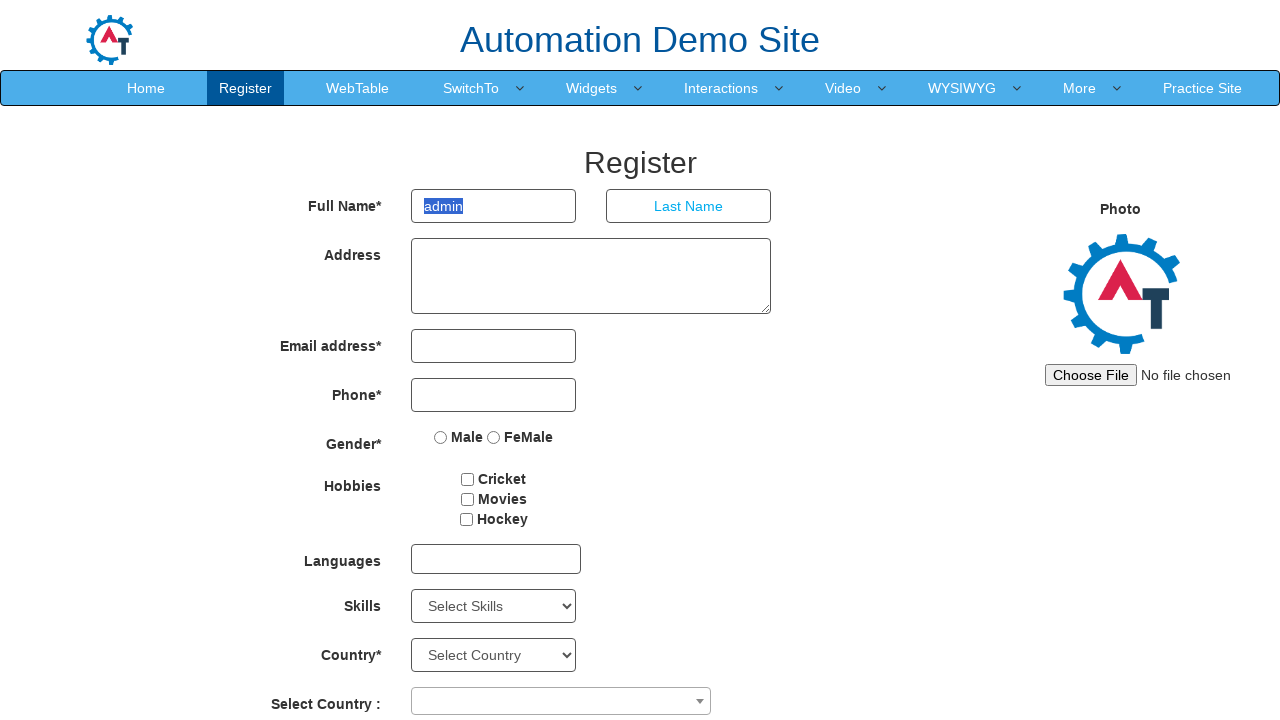

Clicked Last Name field at (689, 206) on input[placeholder='Last Name']
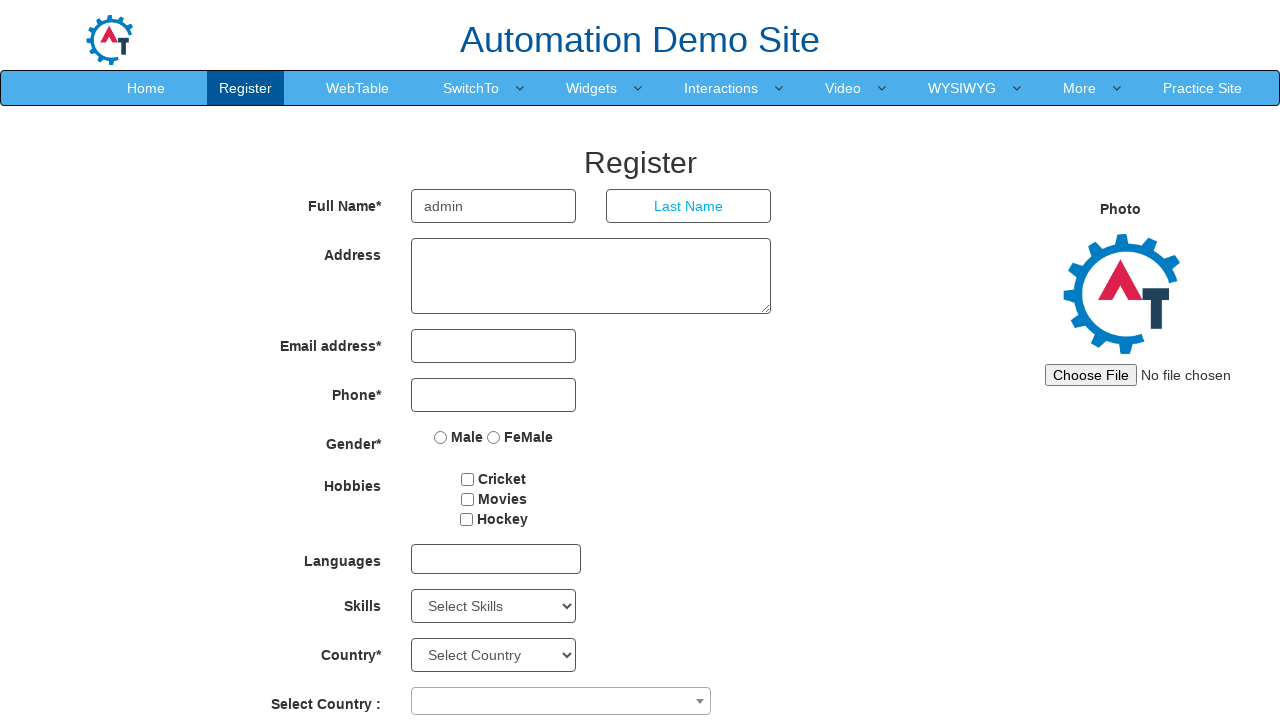

Pasted copied text into Last Name field using Ctrl+V
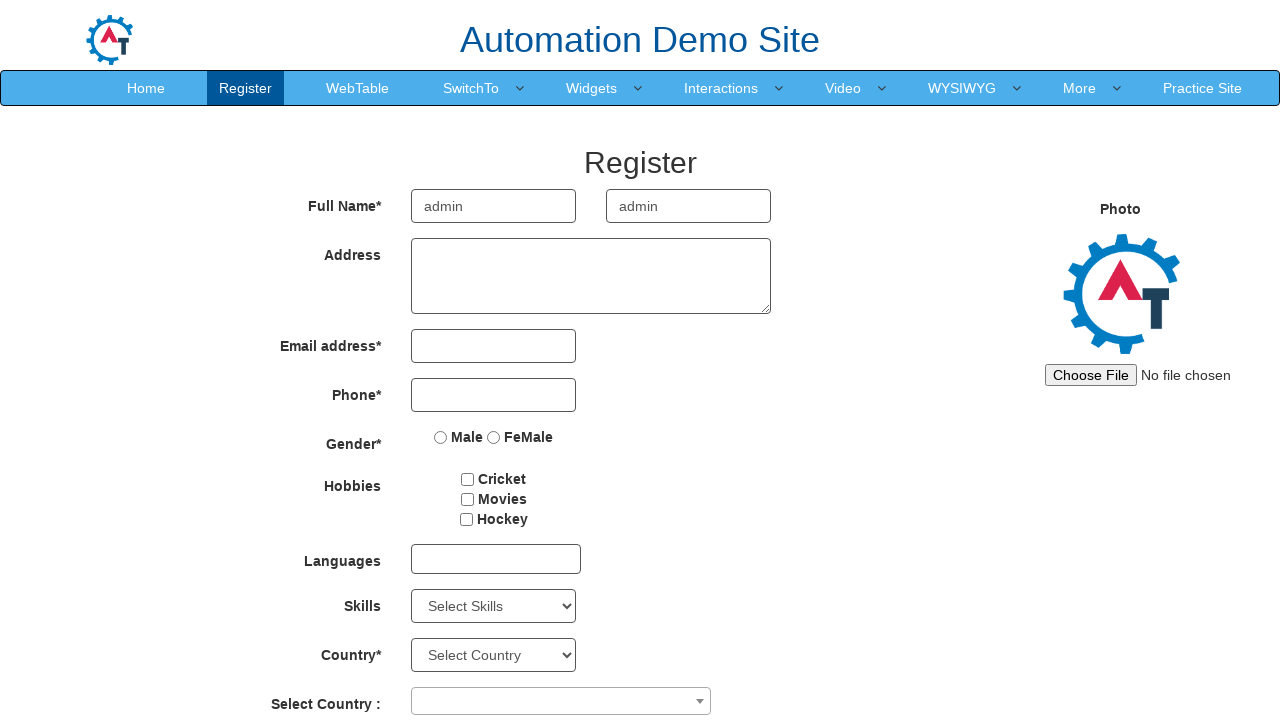

Waited 500ms for paste operation to complete
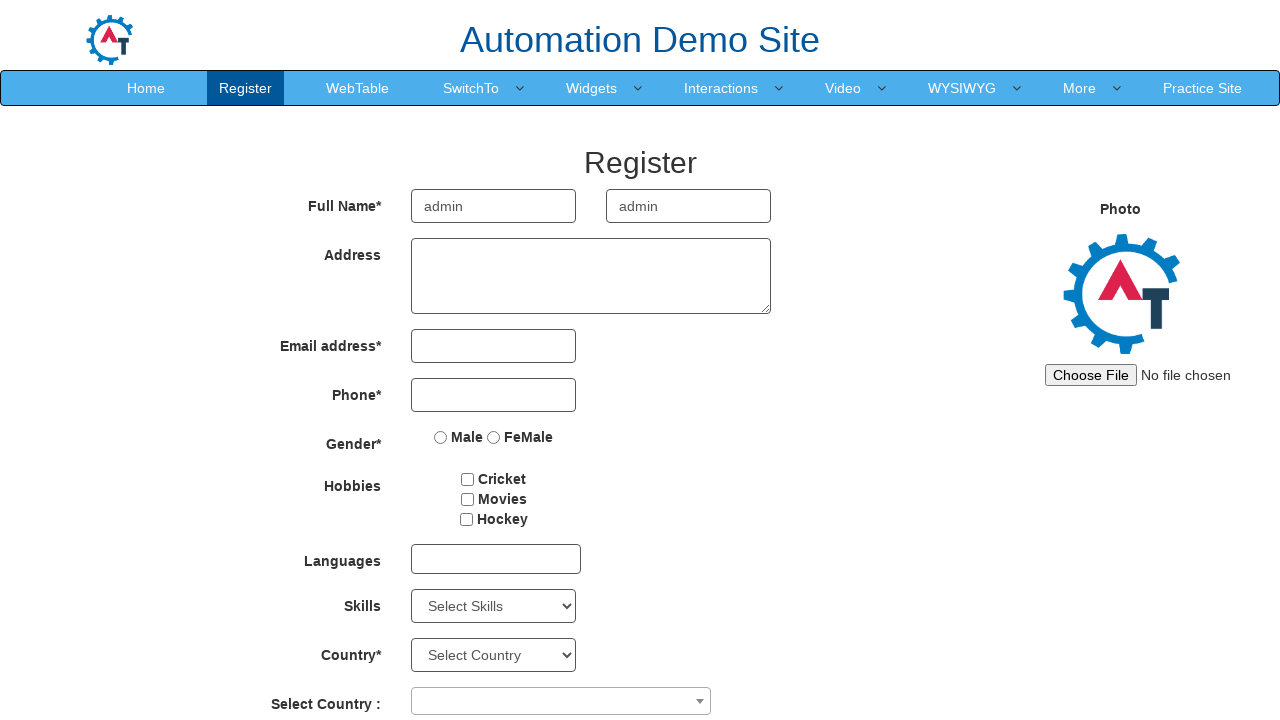

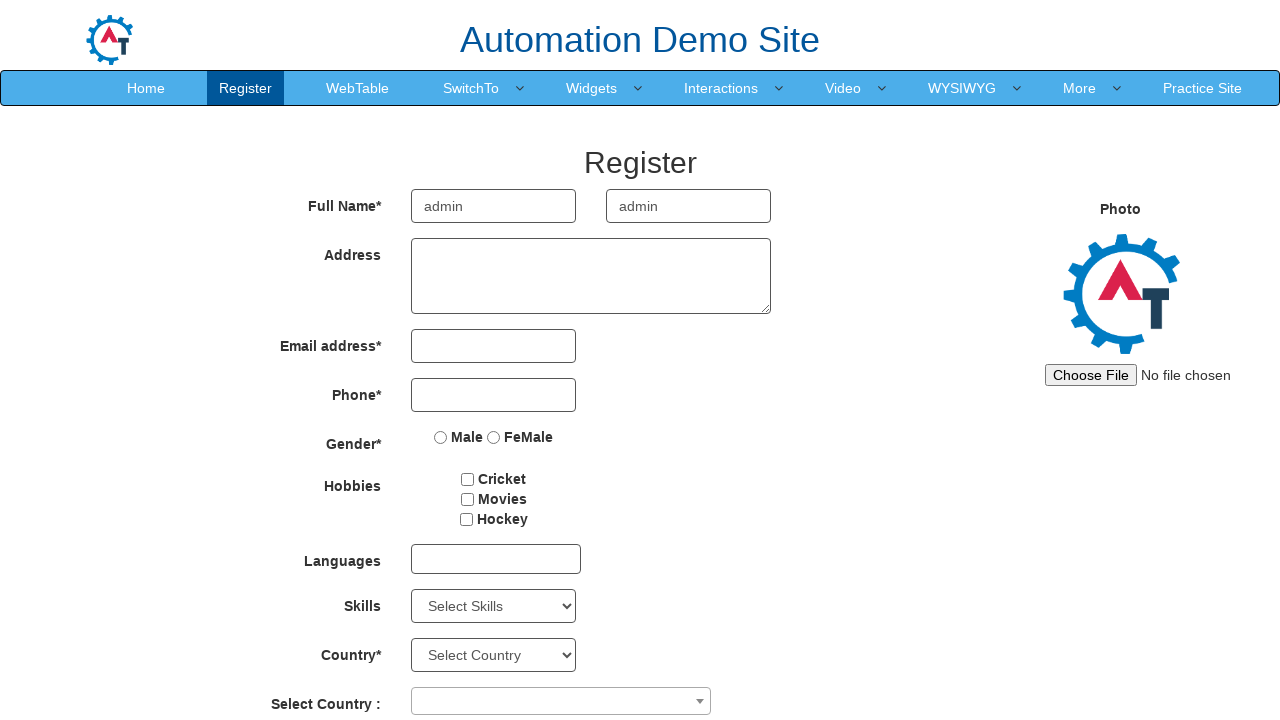